Tests that new items are appended to the bottom of the list by creating 3 todos and verifying the count

Starting URL: https://demo.playwright.dev/todomvc

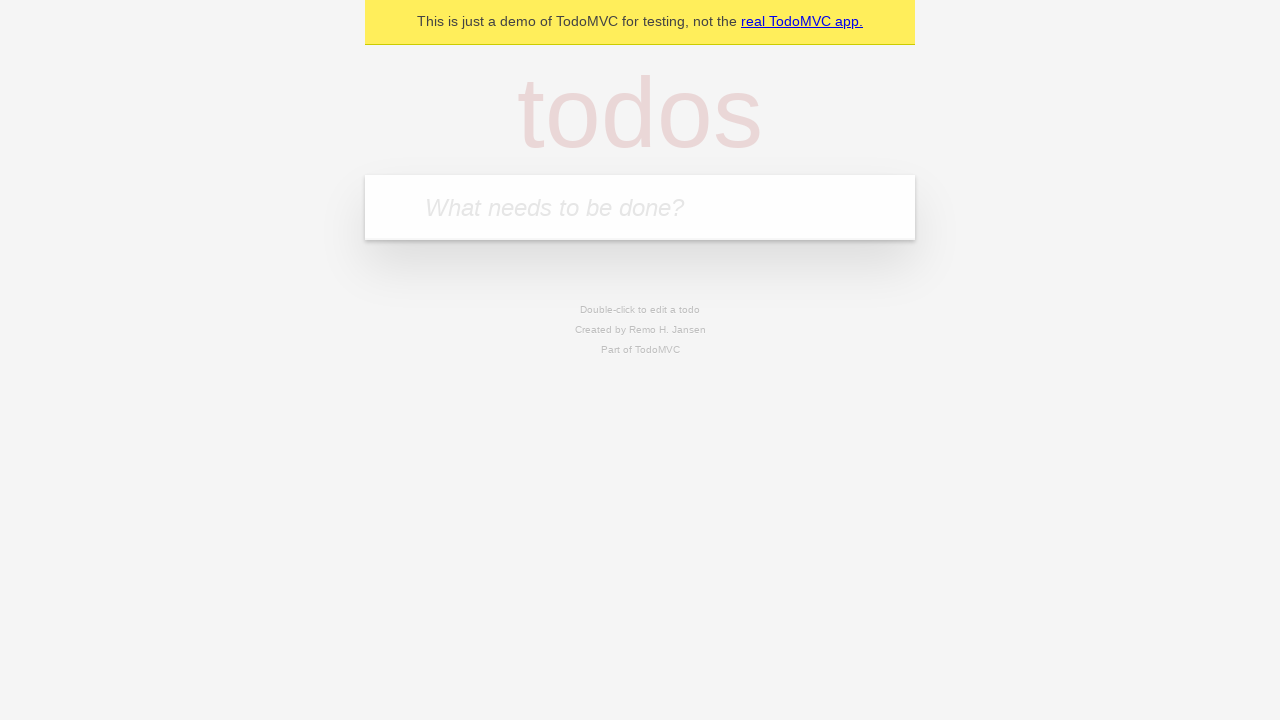

Filled new todo input with 'buy some cheese' on .new-todo
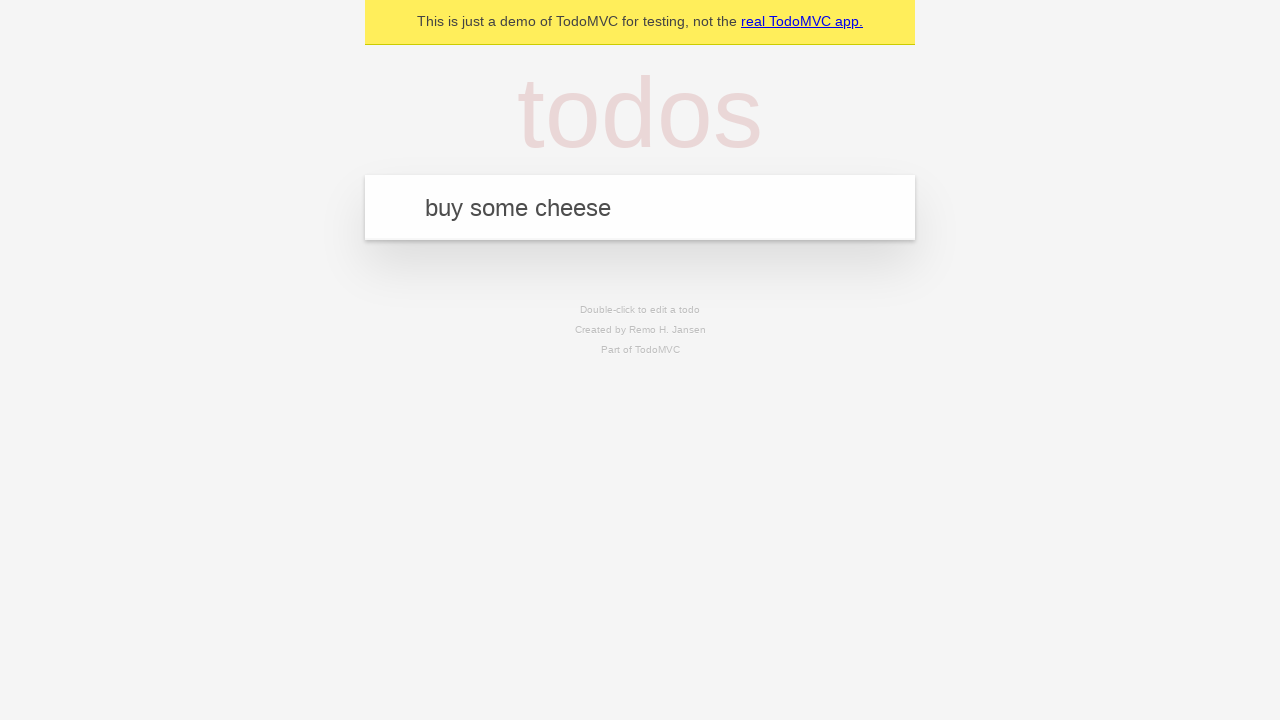

Pressed Enter to create first todo item on .new-todo
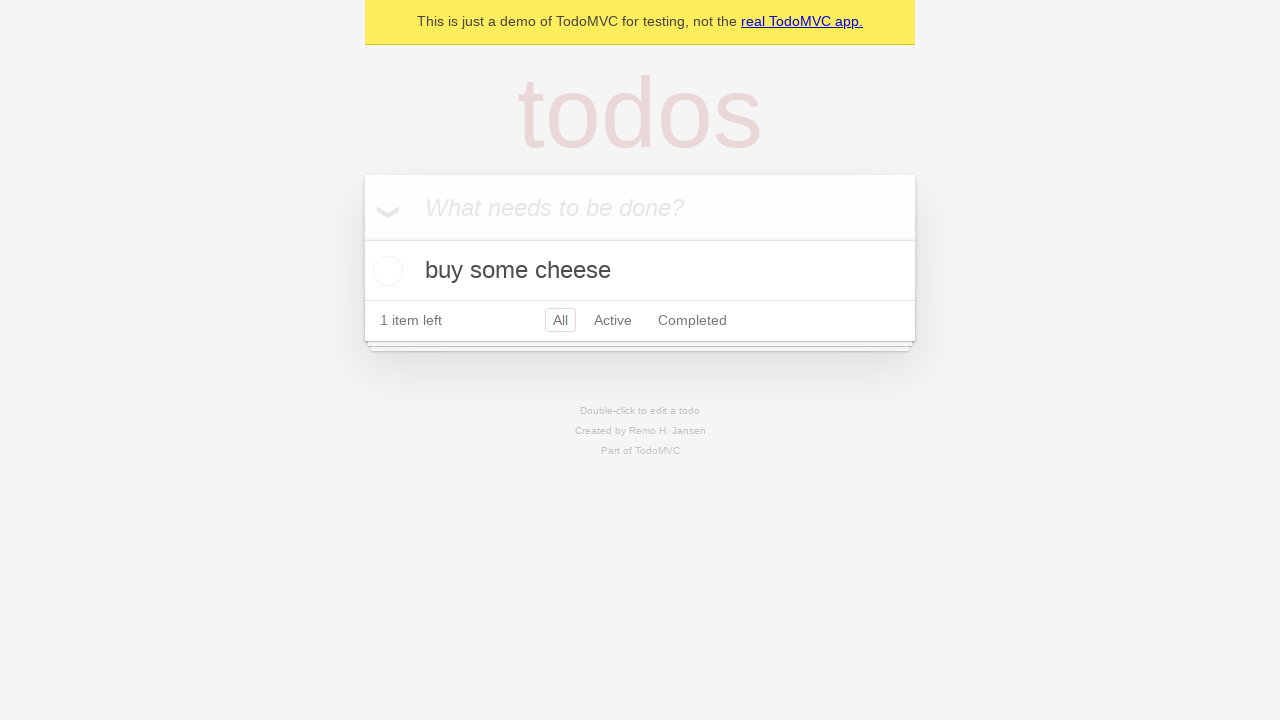

Filled new todo input with 'feed the cat' on .new-todo
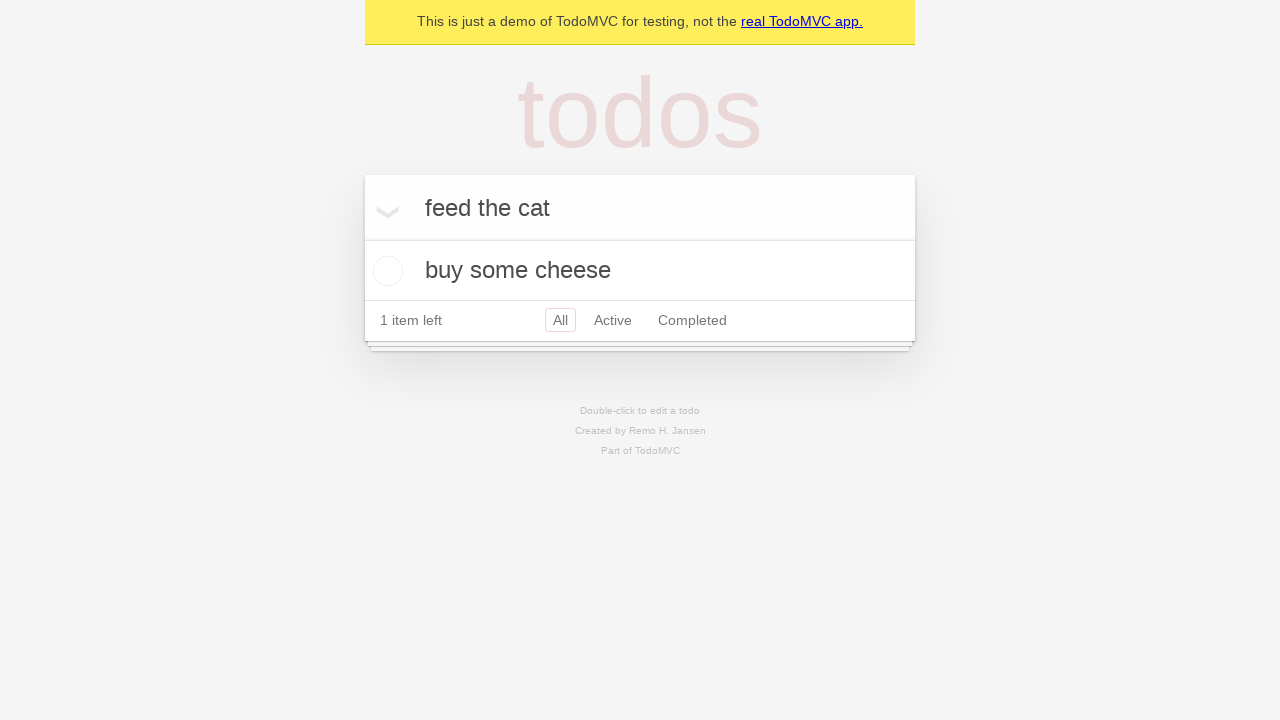

Pressed Enter to create second todo item on .new-todo
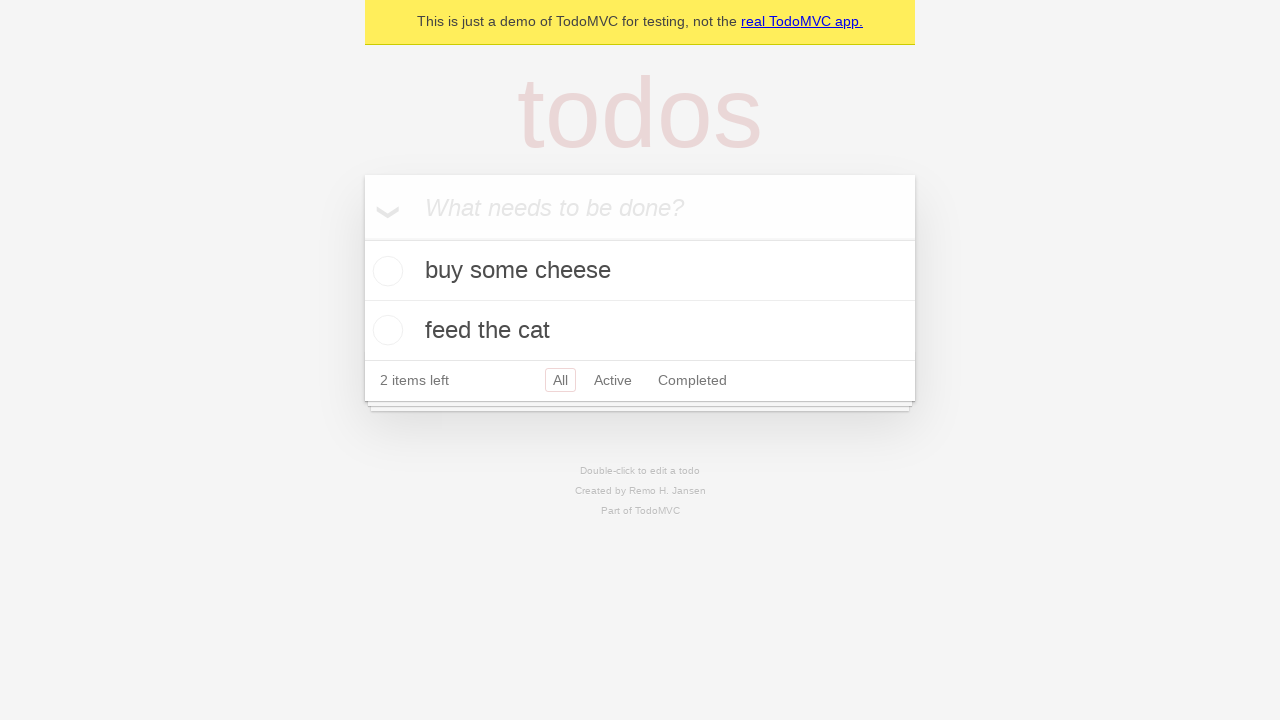

Filled new todo input with 'book a doctors appointment' on .new-todo
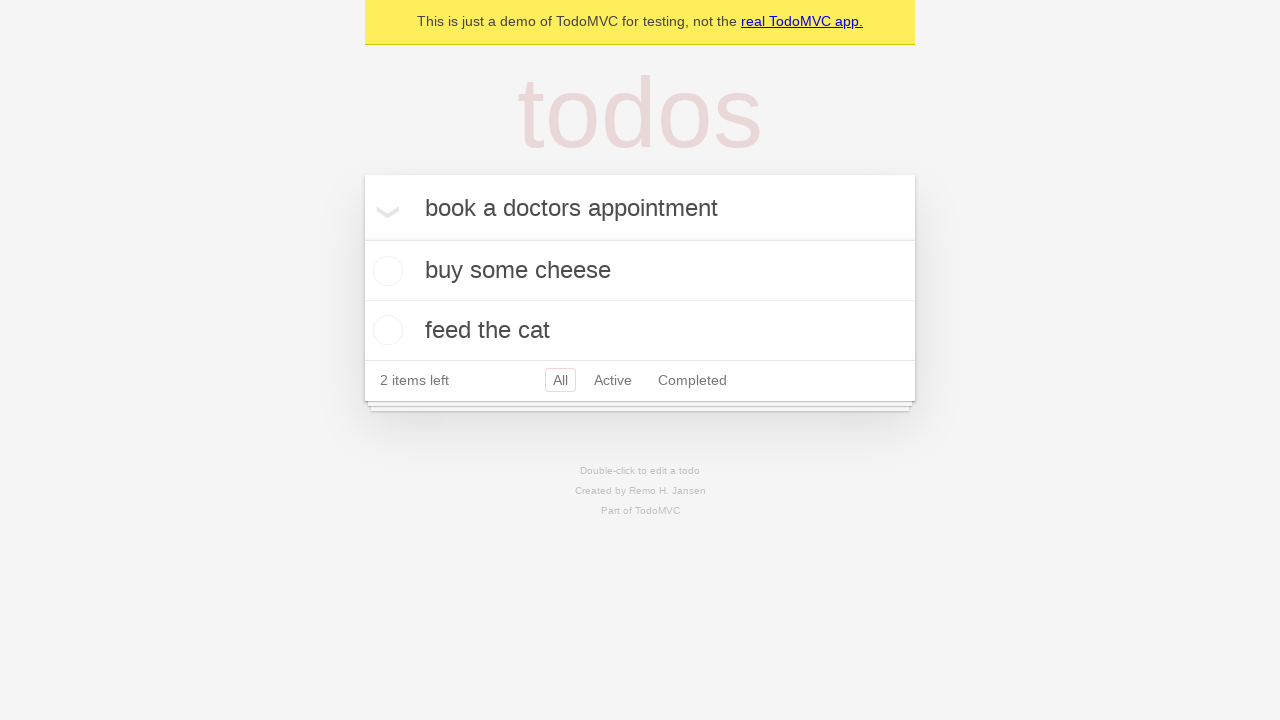

Pressed Enter to create third todo item on .new-todo
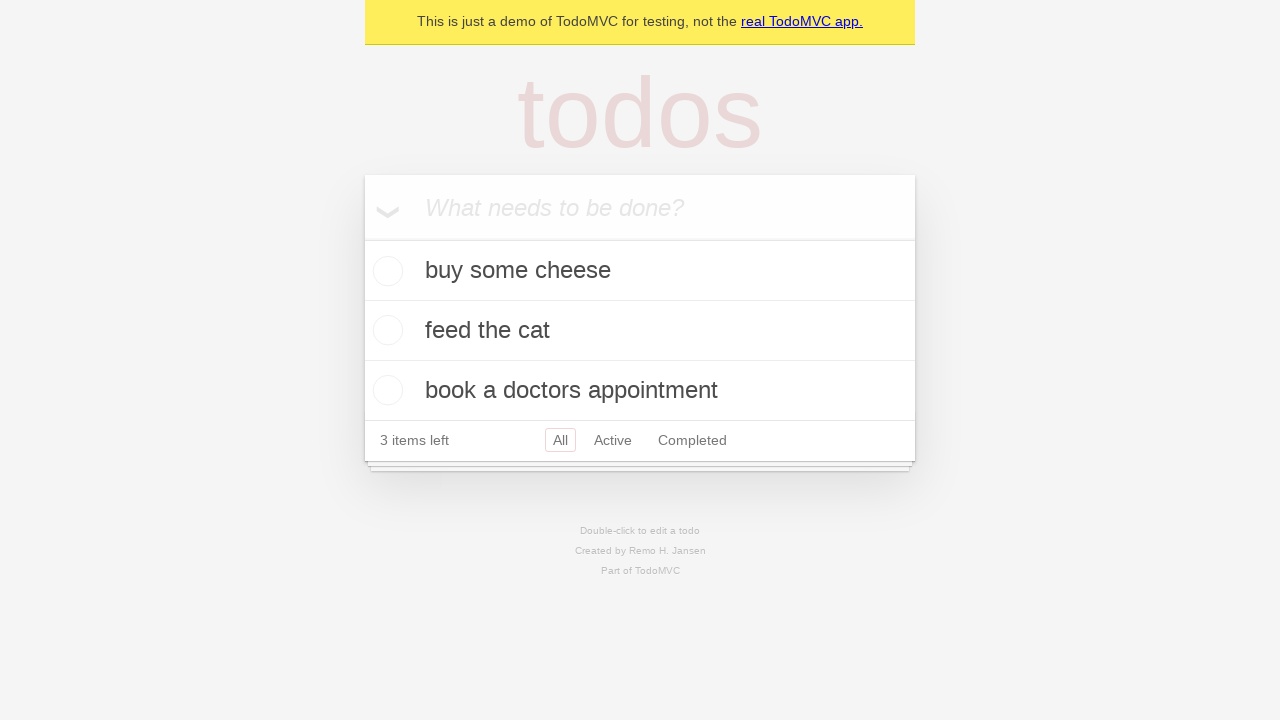

Todo count element loaded, confirming 3 items created and appended to list
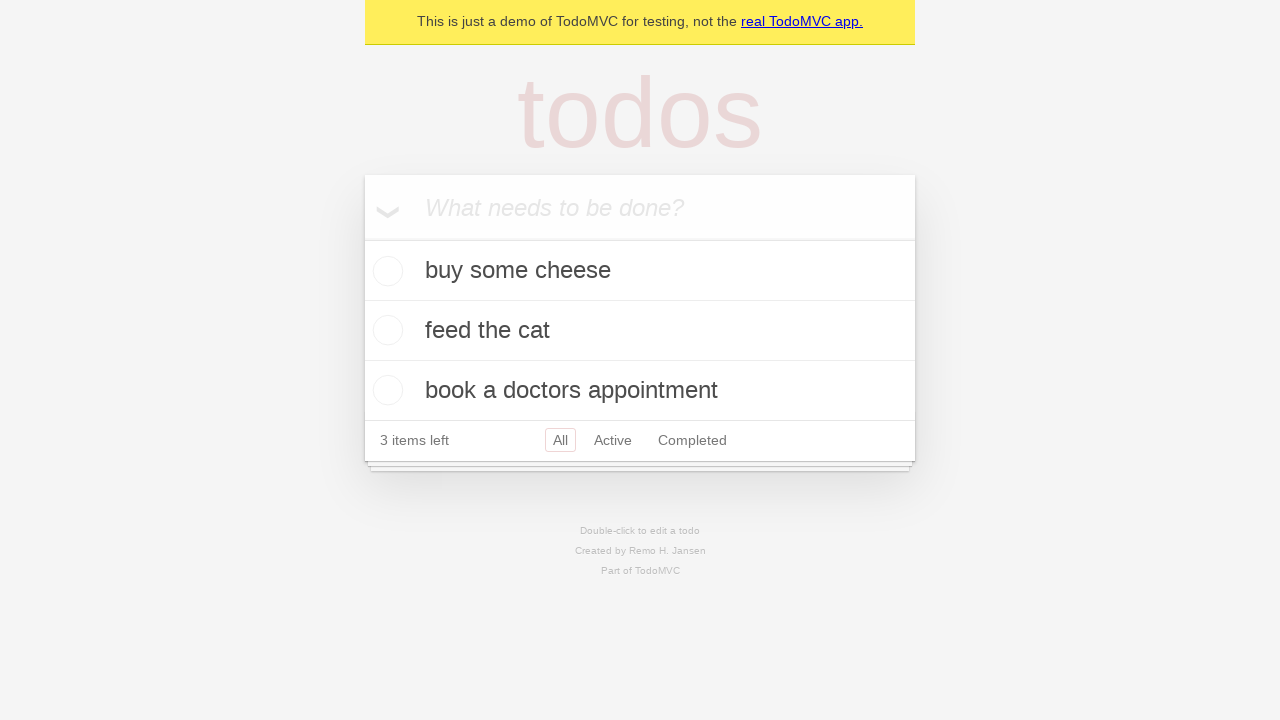

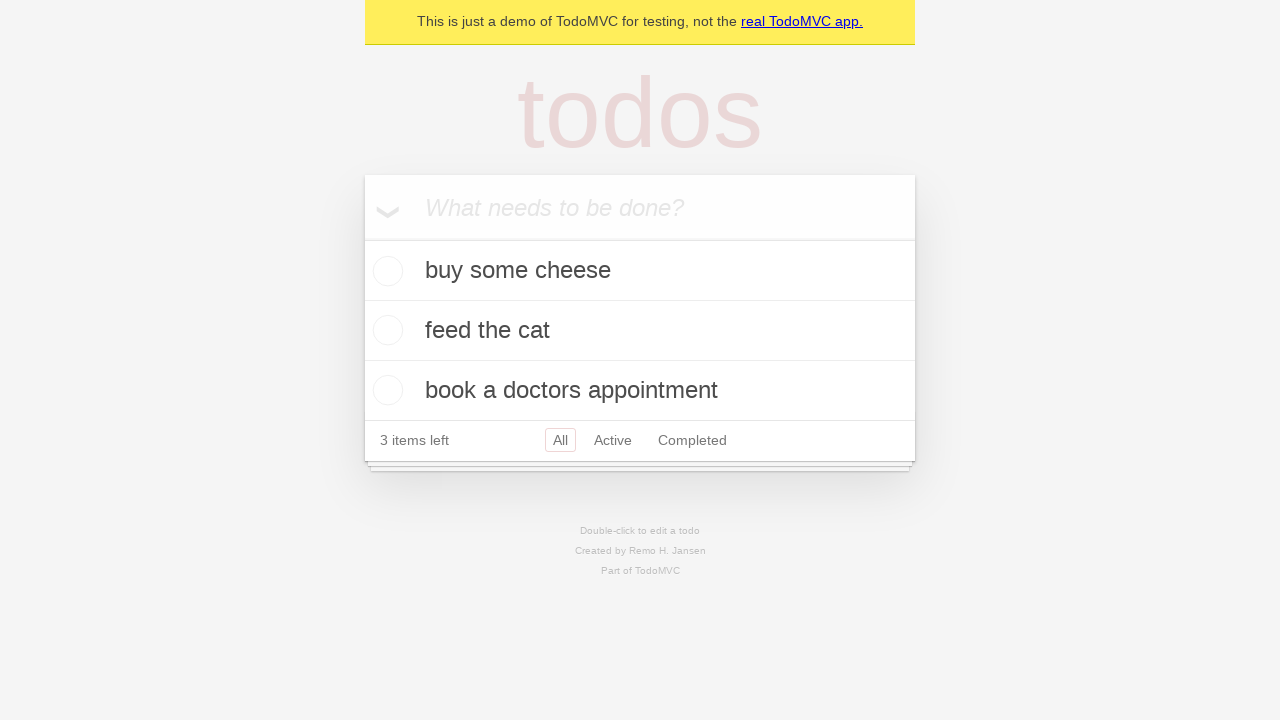